Tests JavaScript Alert by clicking the first alert button, verifying the alert text is "I am a JS Alert", and accepting the alert.

Starting URL: https://the-internet.herokuapp.com/javascript_alerts

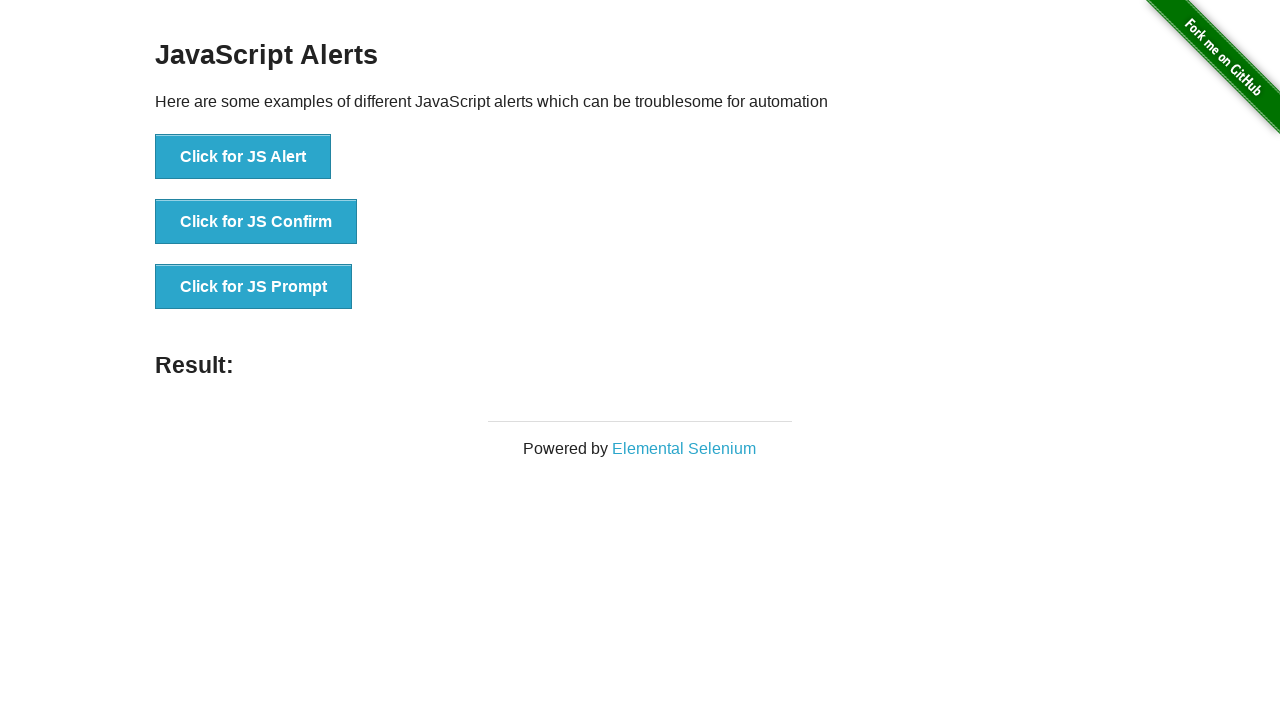

Navigated to JavaScript alerts test page
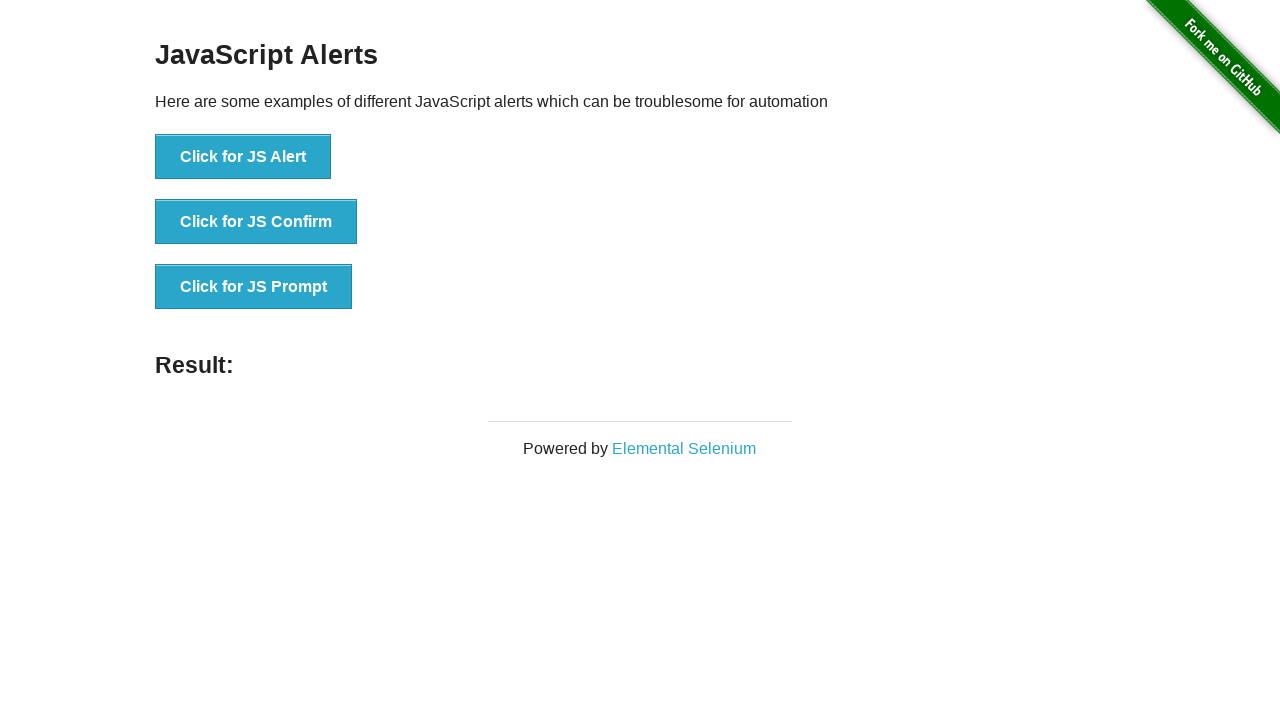

Clicked the first alert button at (243, 157) on xpath=//*[text()='Click for JS Alert']
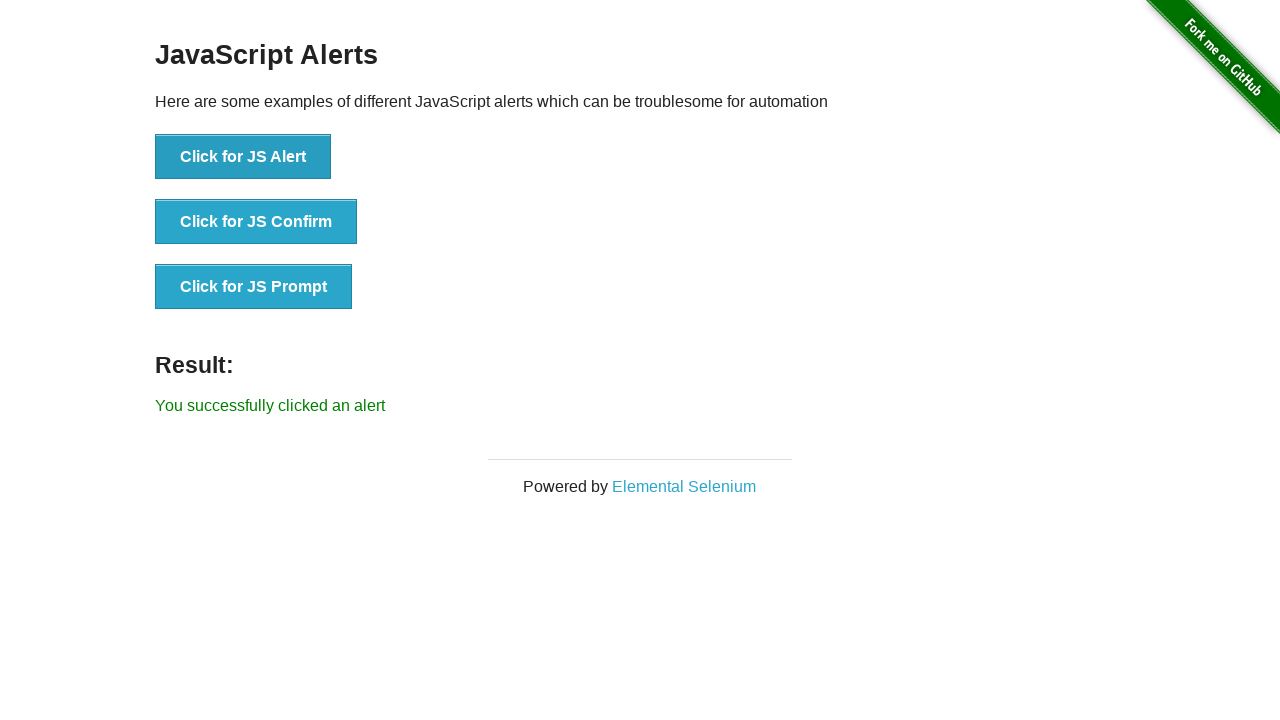

Set up dialog handler to accept alerts
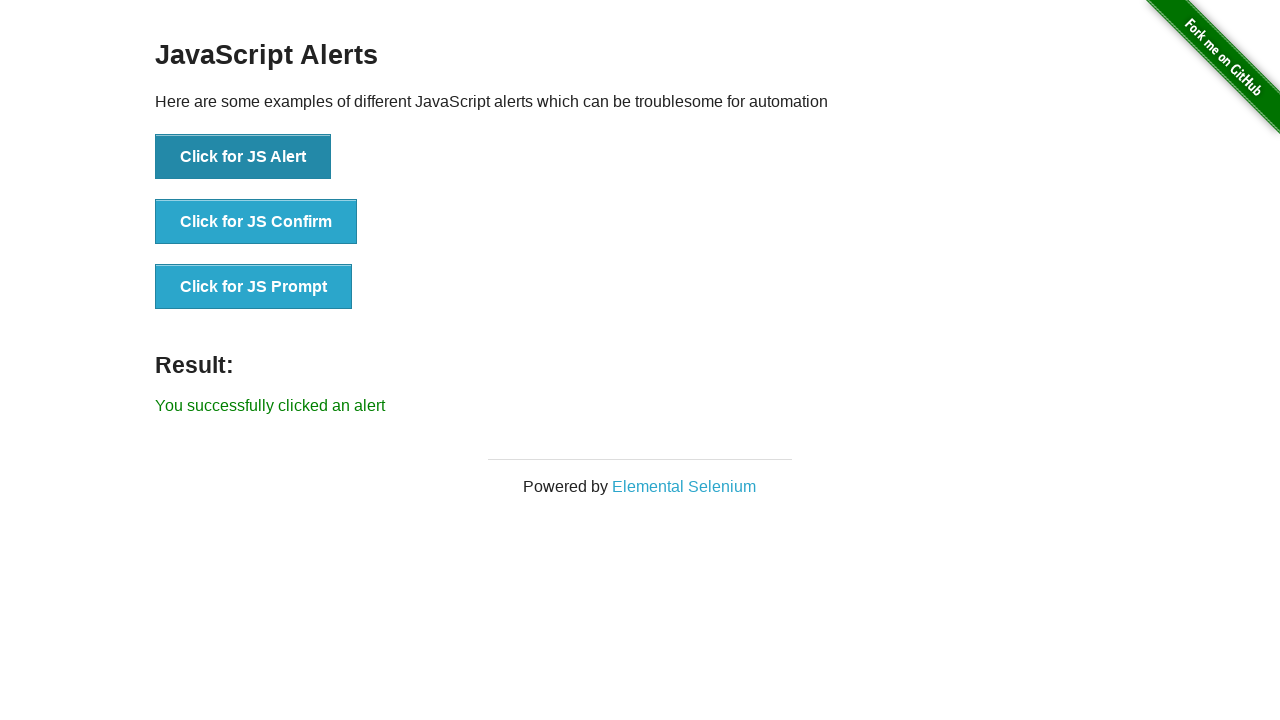

Clicked the alert button again to trigger the alert at (243, 157) on xpath=//*[text()='Click for JS Alert']
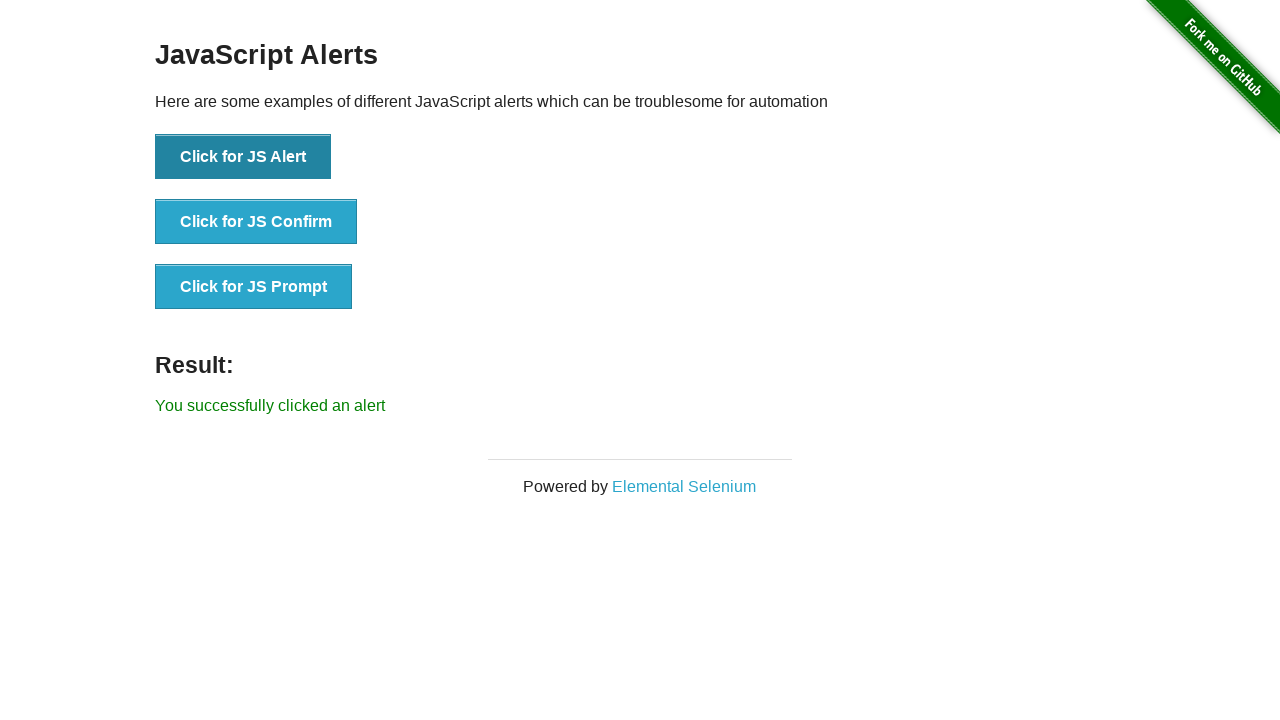

Waited 500ms for the alert to be processed
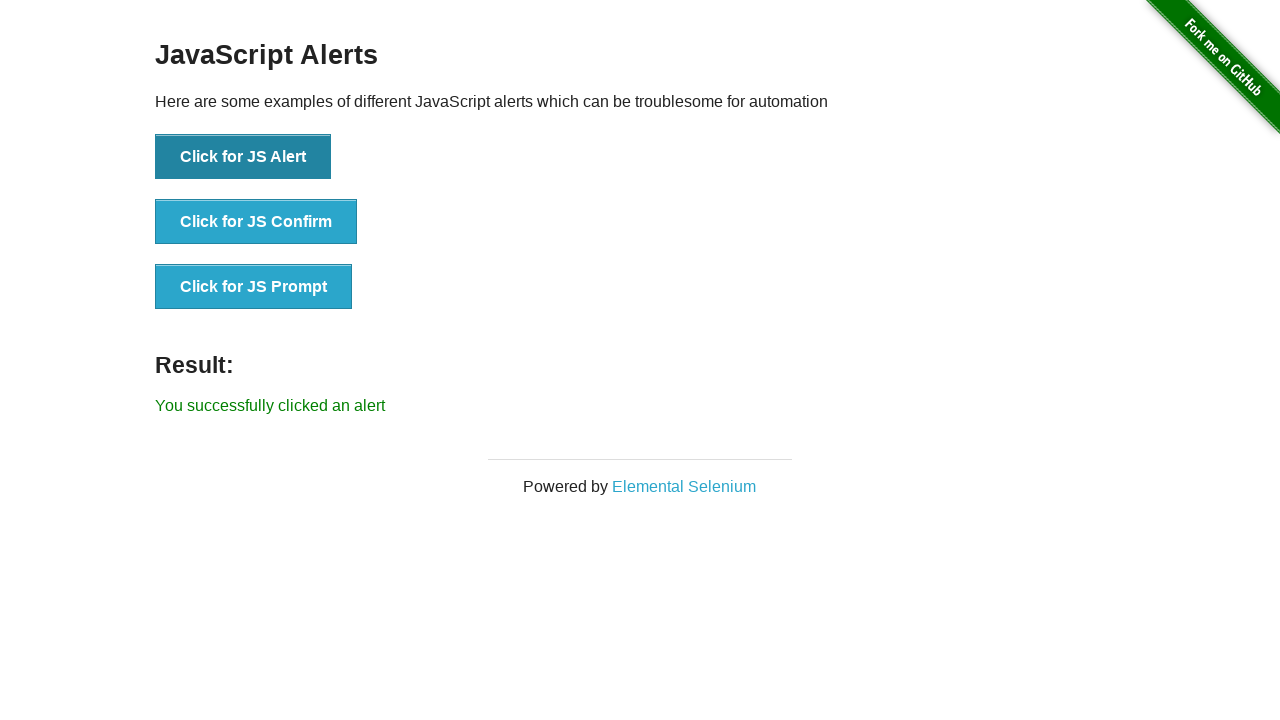

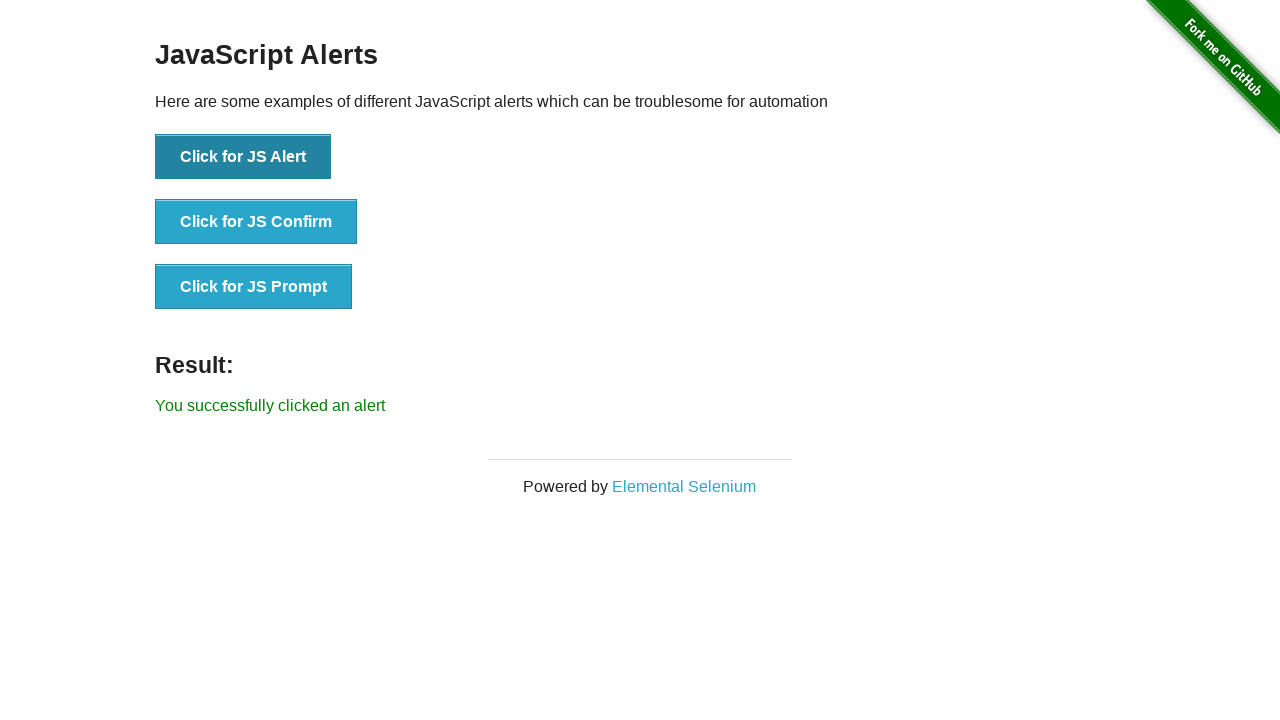